Tests that checking all todos shows correct clear button text with plural items

Starting URL: http://backbonejs.org/examples/todos/

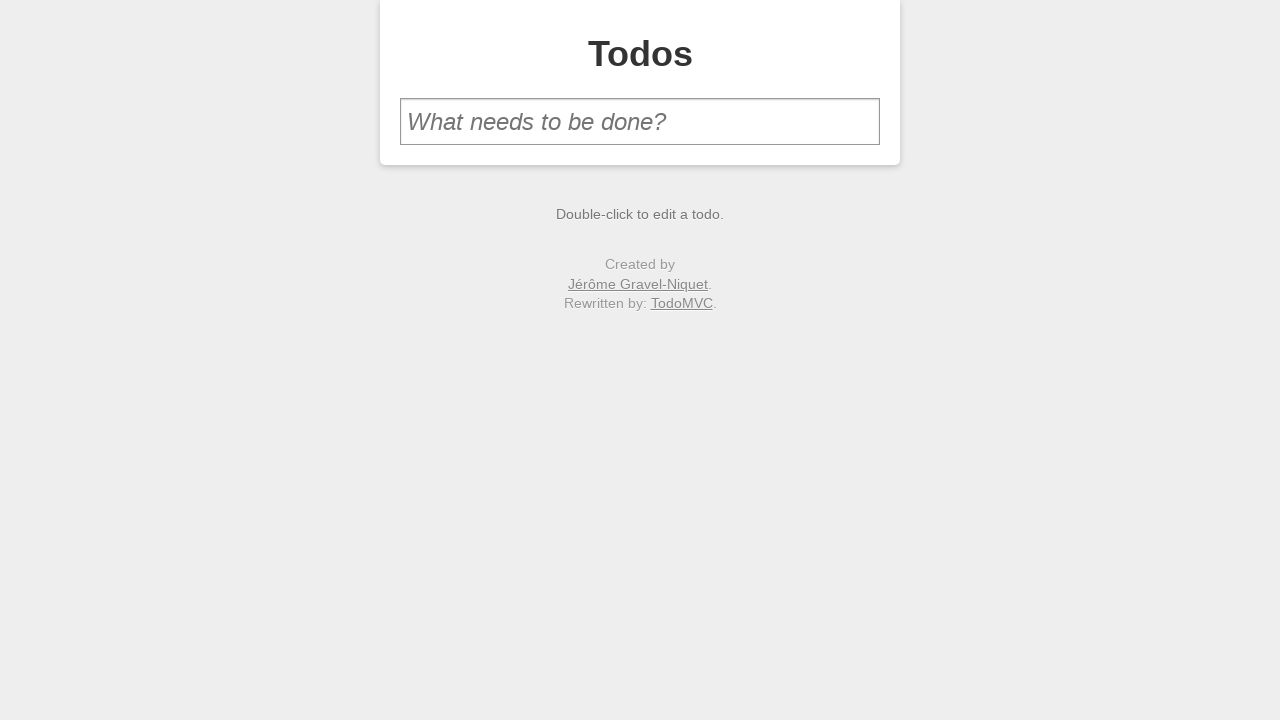

Filled new todo input with 'one' on #new-todo
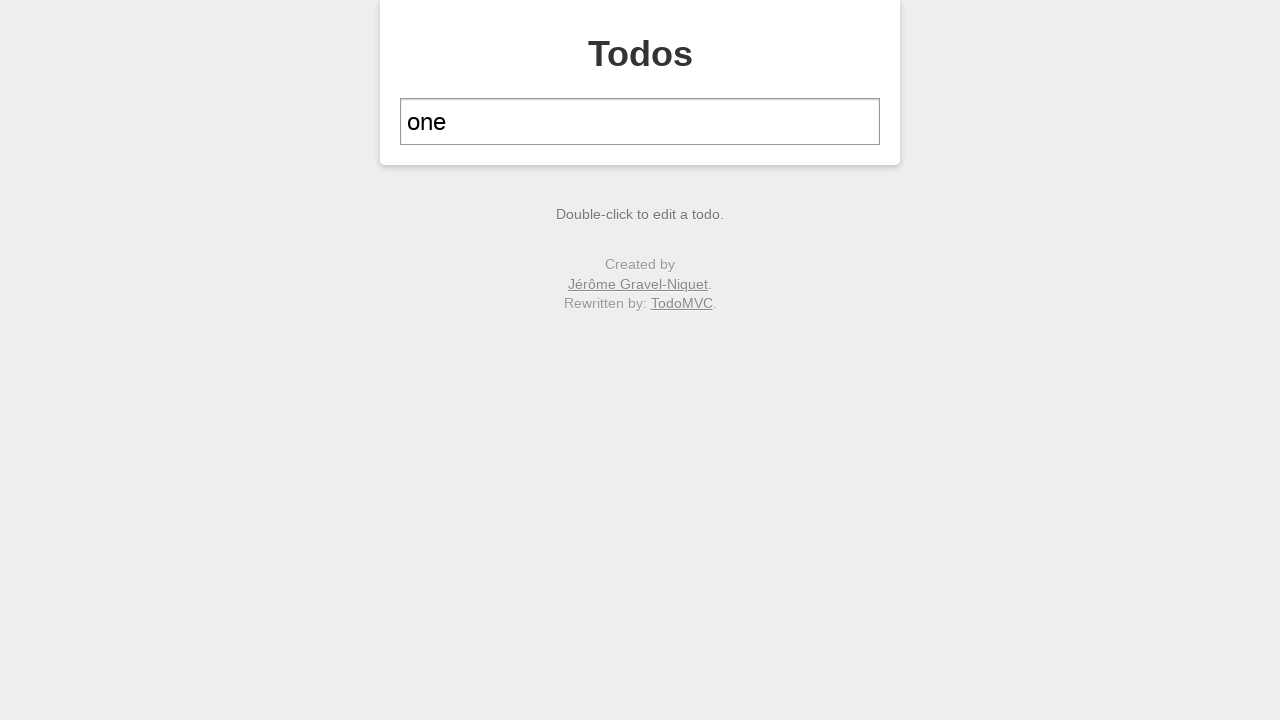

Pressed Enter to add first todo on #new-todo
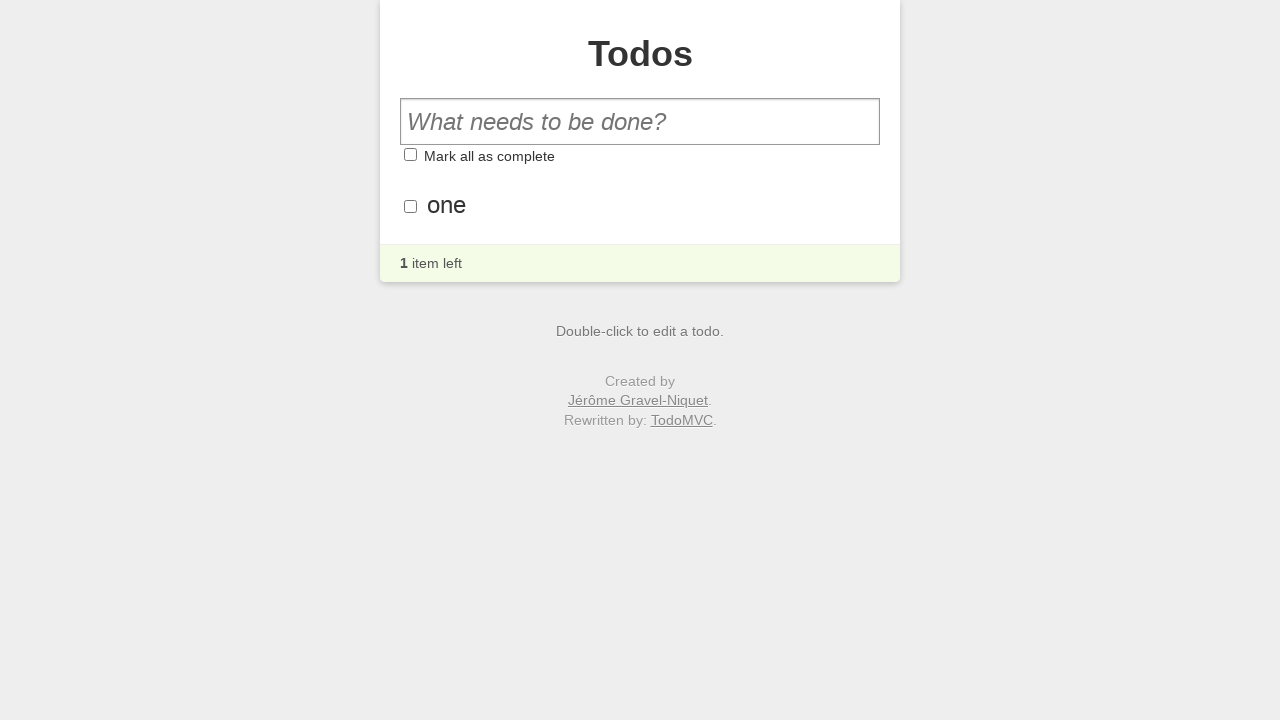

Filled new todo input with 'two' on #new-todo
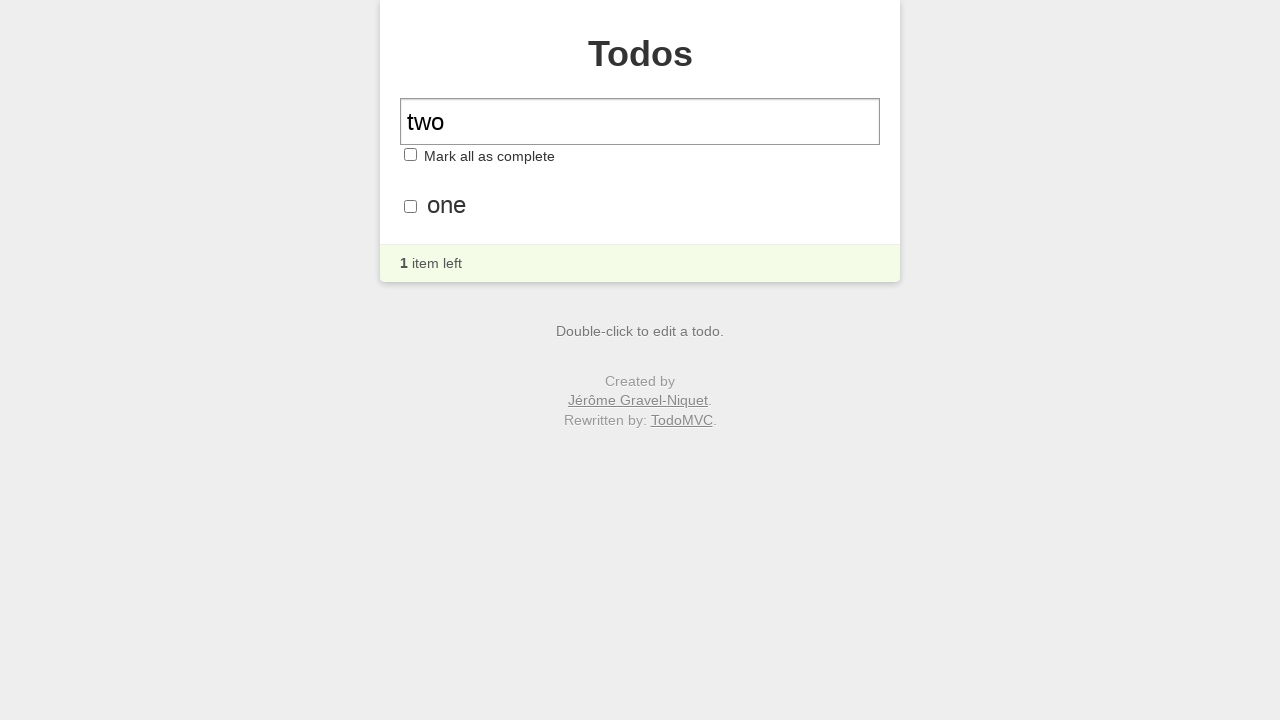

Pressed Enter to add second todo on #new-todo
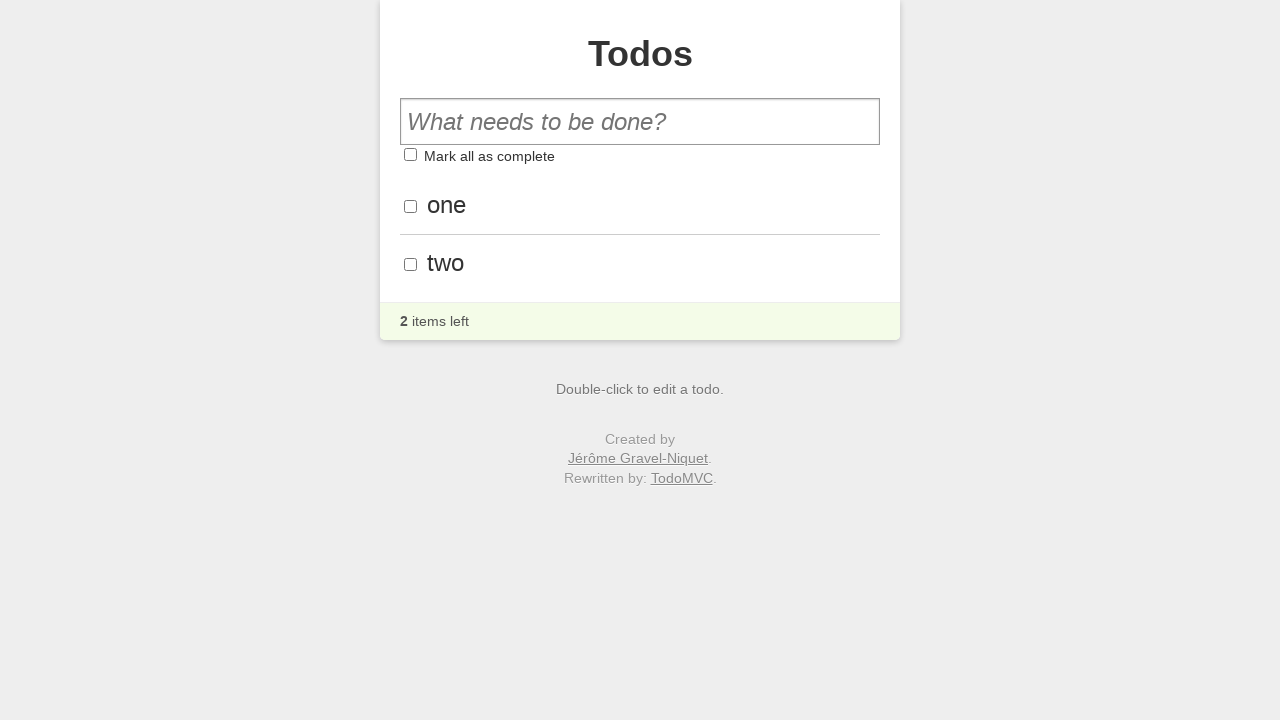

Clicked toggle-all checkbox to check both todos at (410, 155) on #toggle-all
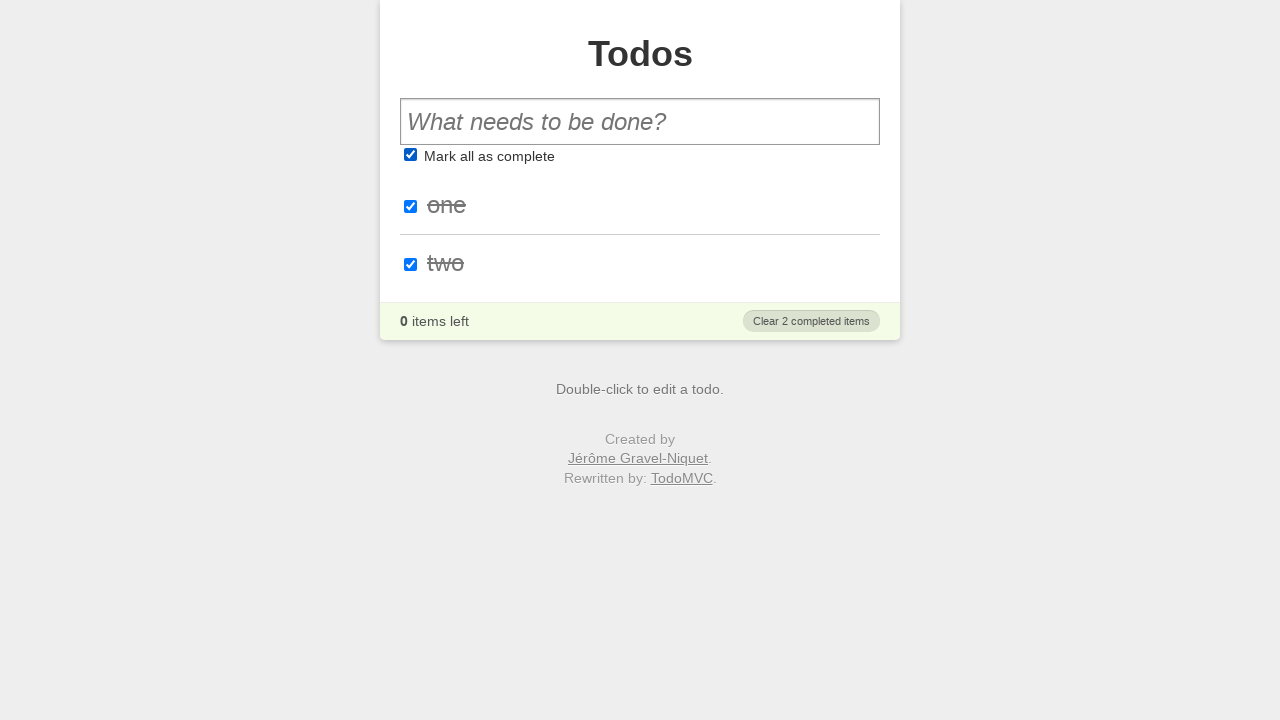

Verified clear button displays 'Clear 2 completed items' text
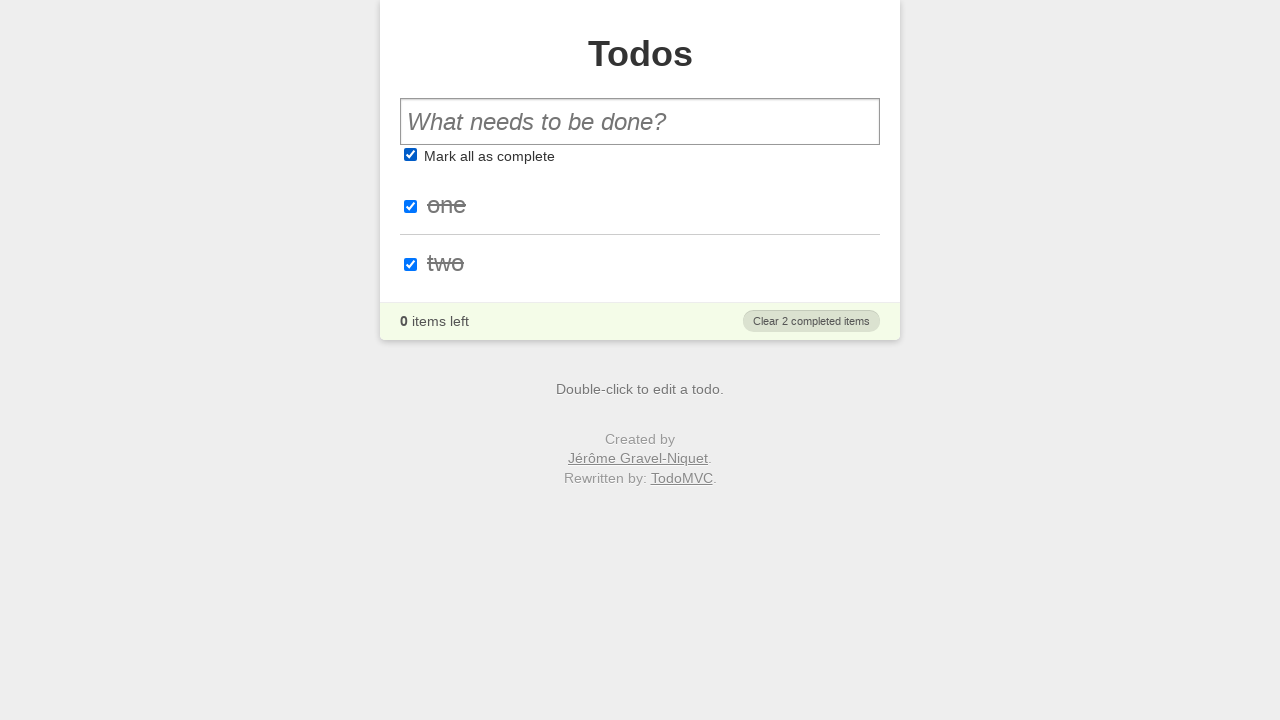

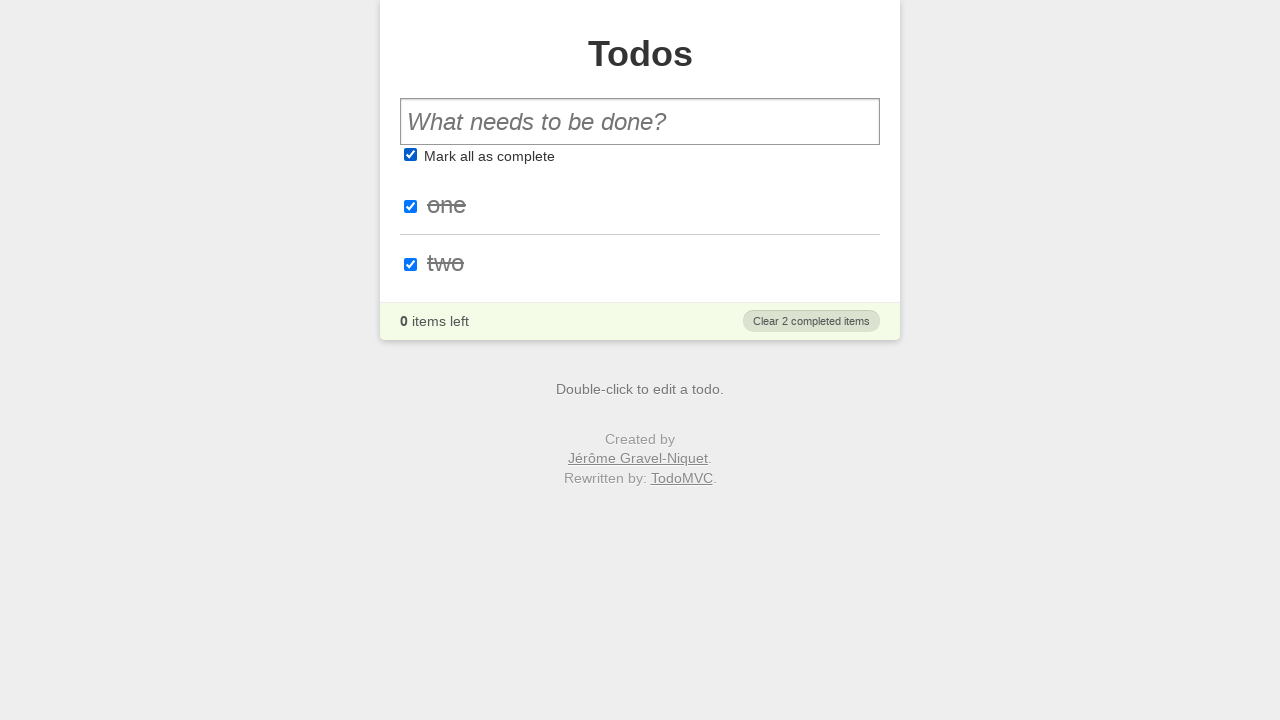